Tests deposit functionality by logging in as a customer, navigating to deposit tab, entering an amount, and verifying the deposit success message.

Starting URL: https://www.globalsqa.com/angularJs-protractor/BankingProject/#/login

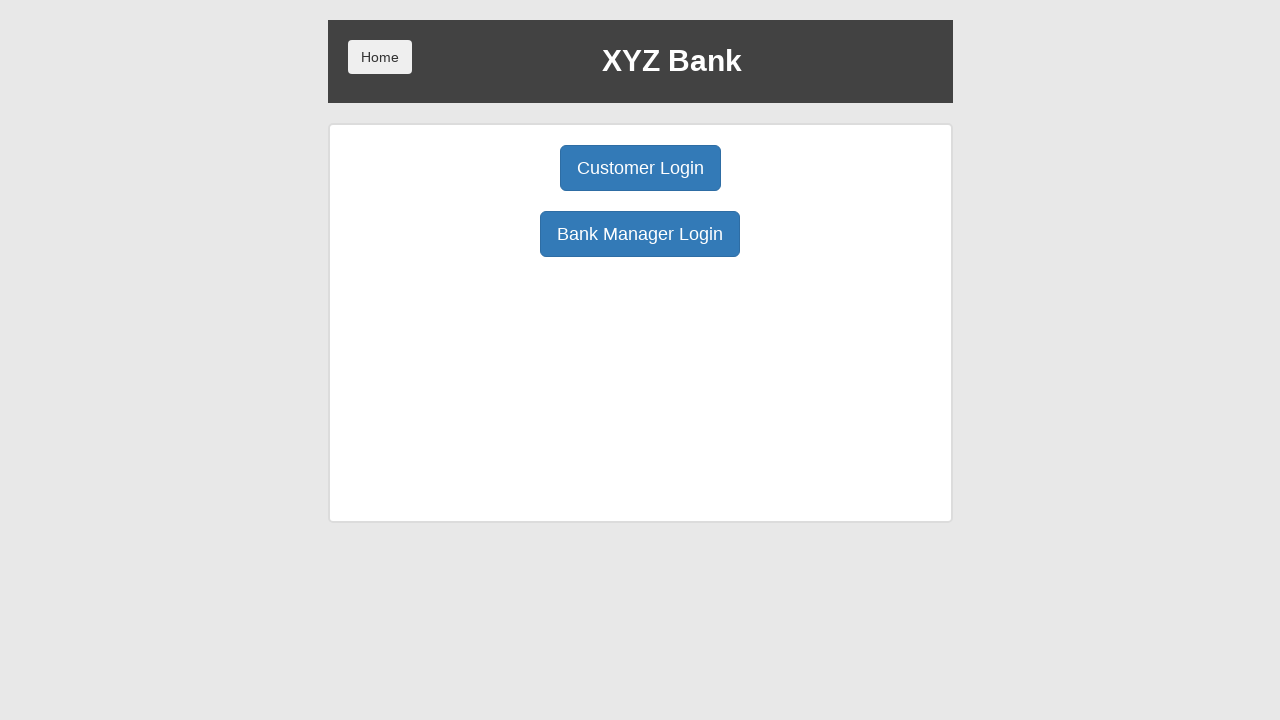

Clicked Customer login button at (640, 168) on button[ng-click="customer()"]
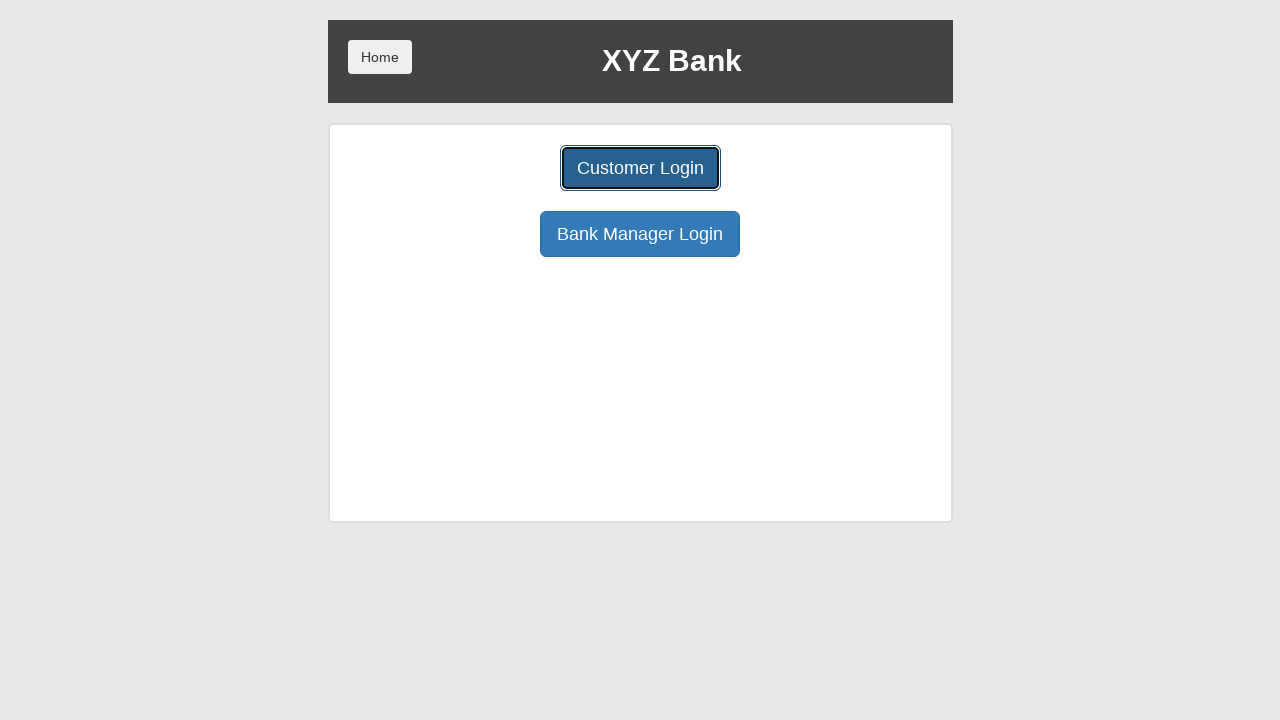

Selected Harry Potter from customer dropdown on select#userSelect
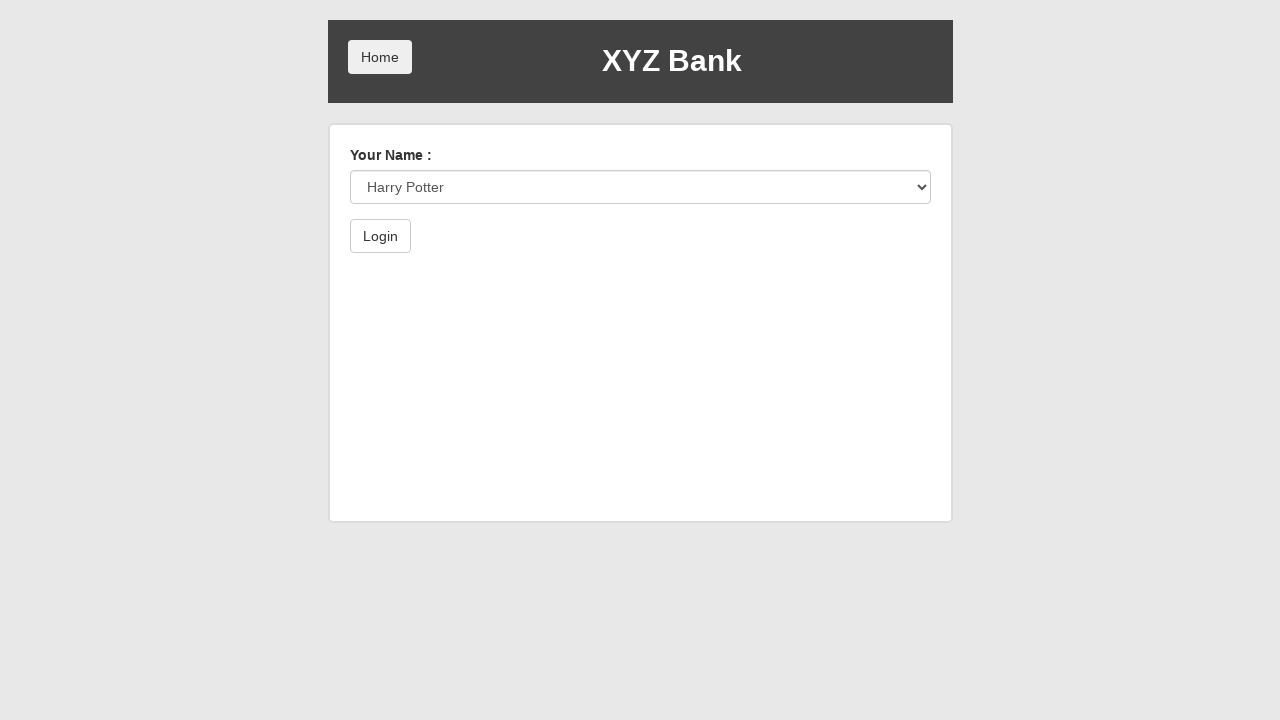

Clicked login button to authenticate as customer at (380, 236) on button[type="submit"]
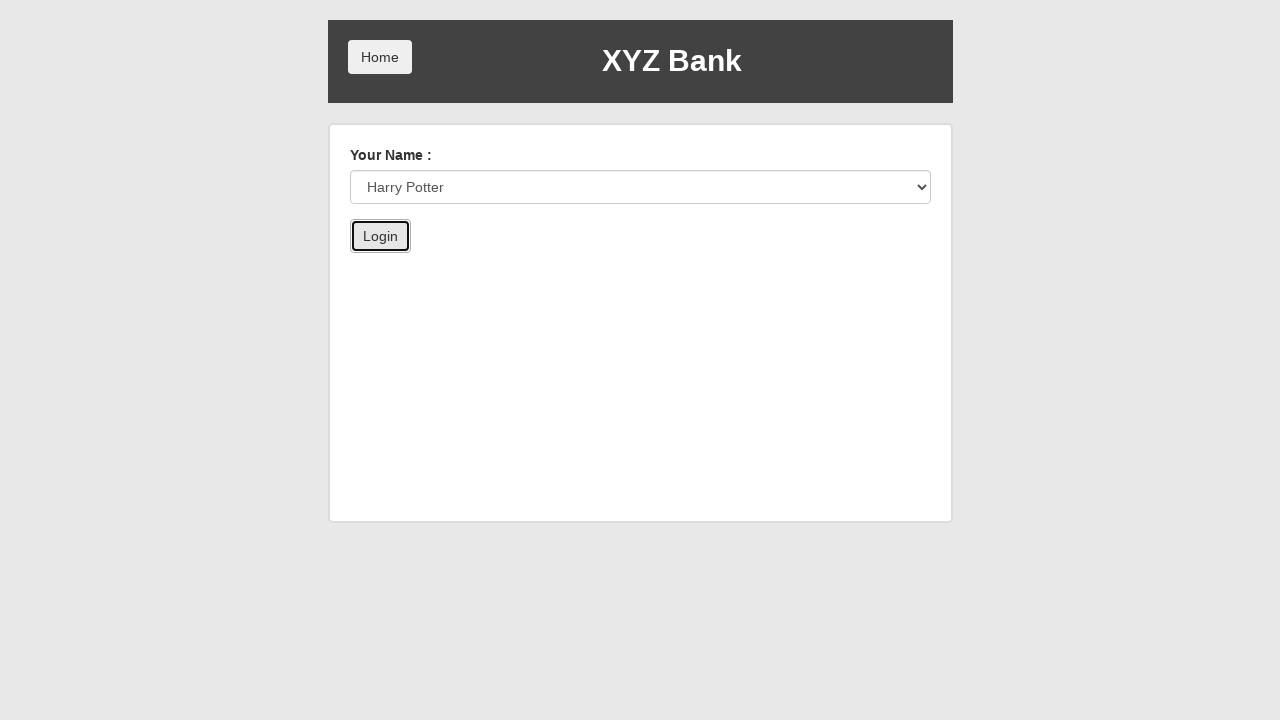

Navigated to Deposit tab at (652, 264) on button[ng-click="deposit()"]
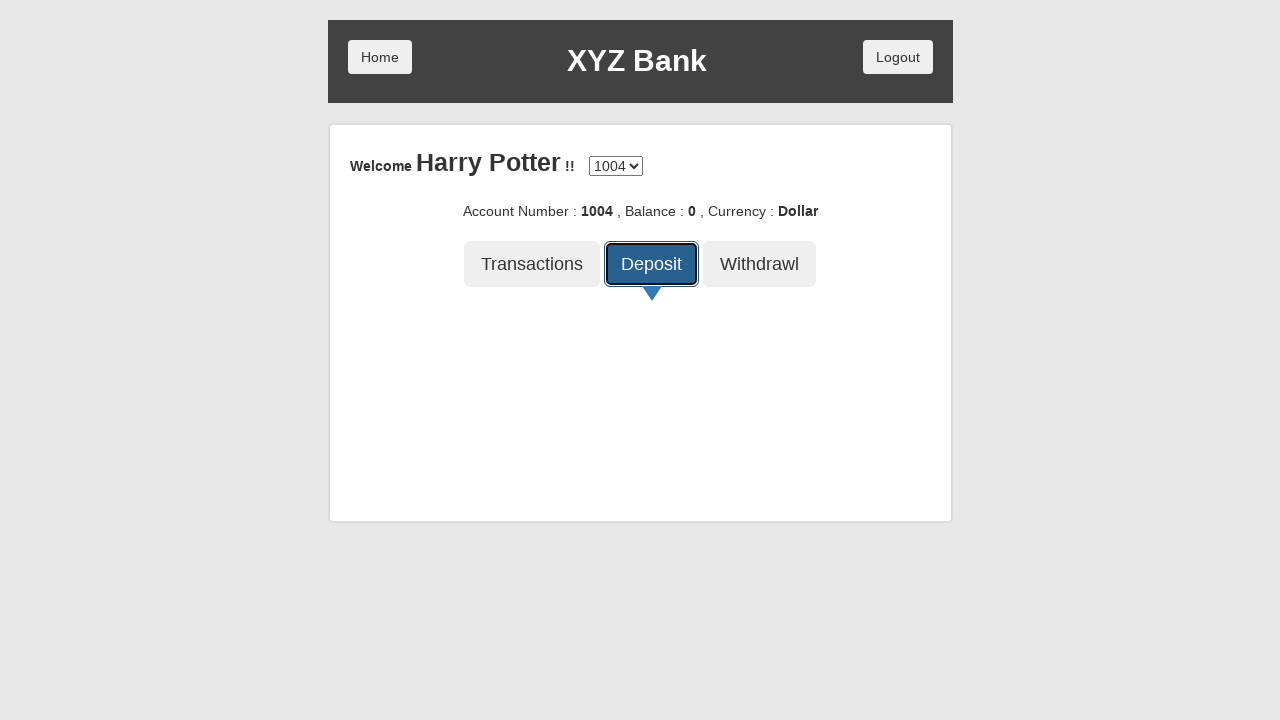

Entered deposit amount of 1000 on input[ng-model="amount"]
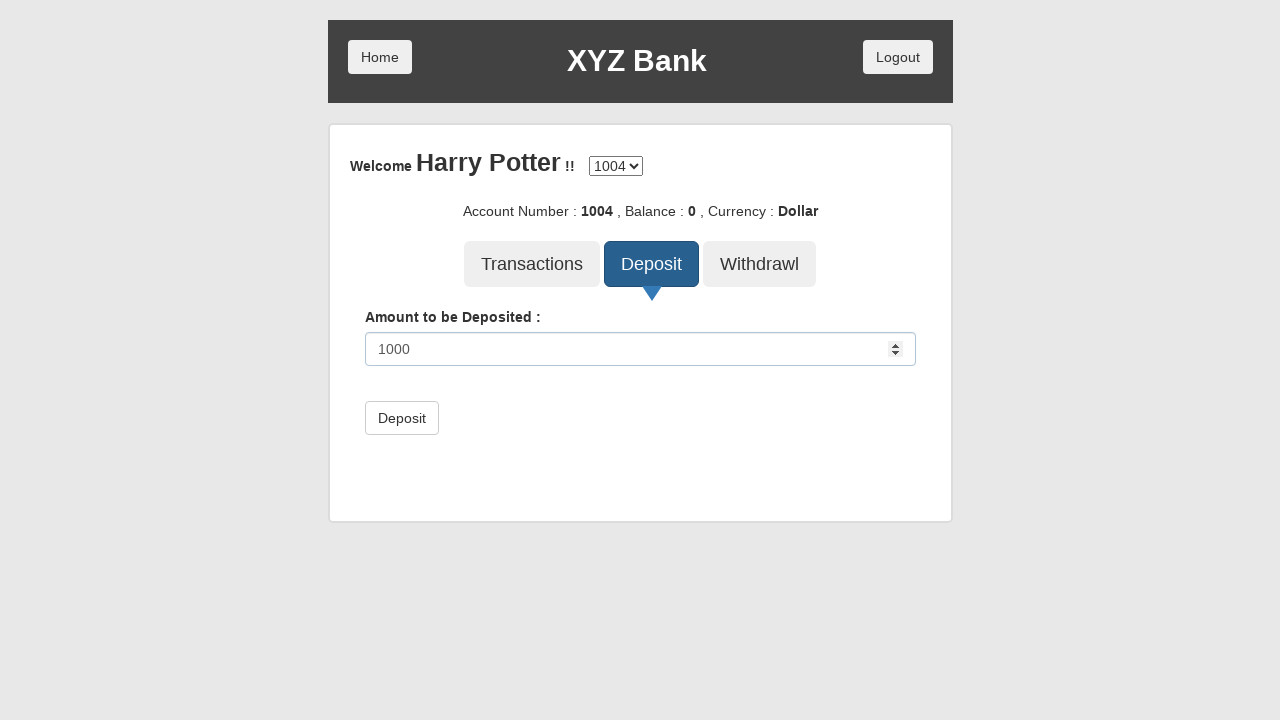

Submitted deposit request at (402, 418) on button[type="submit"]
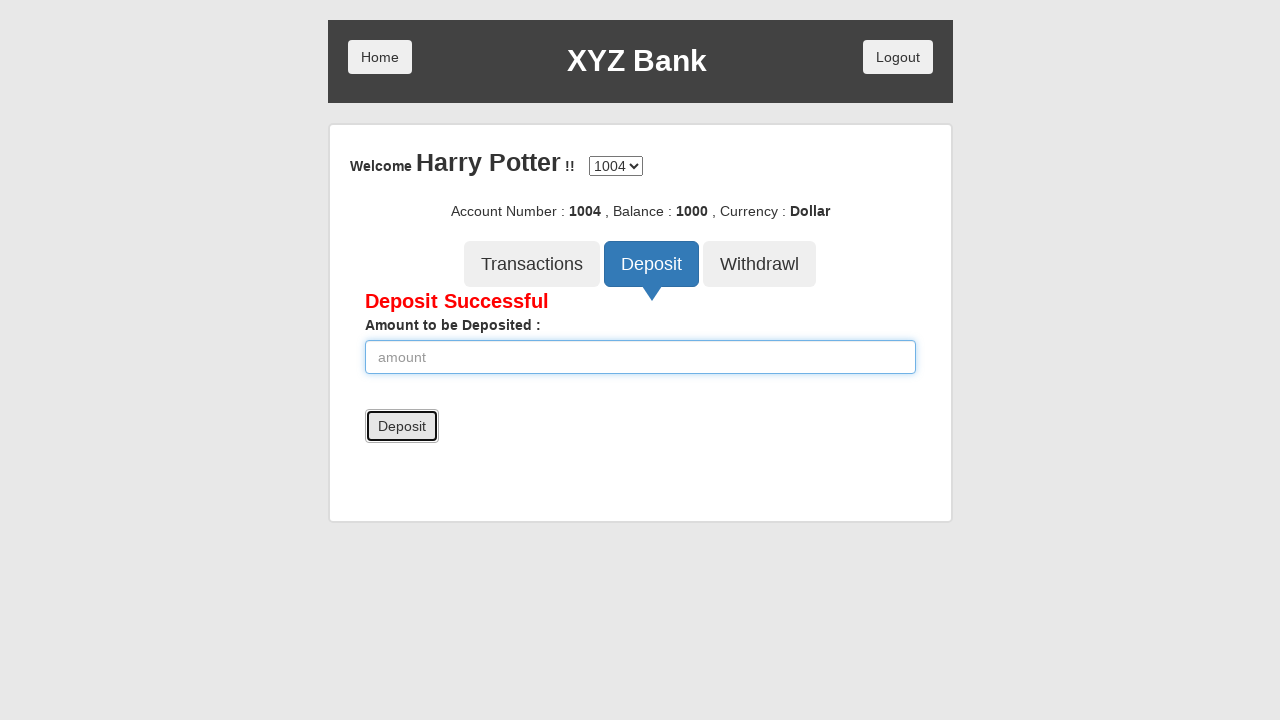

Retrieved deposit success message
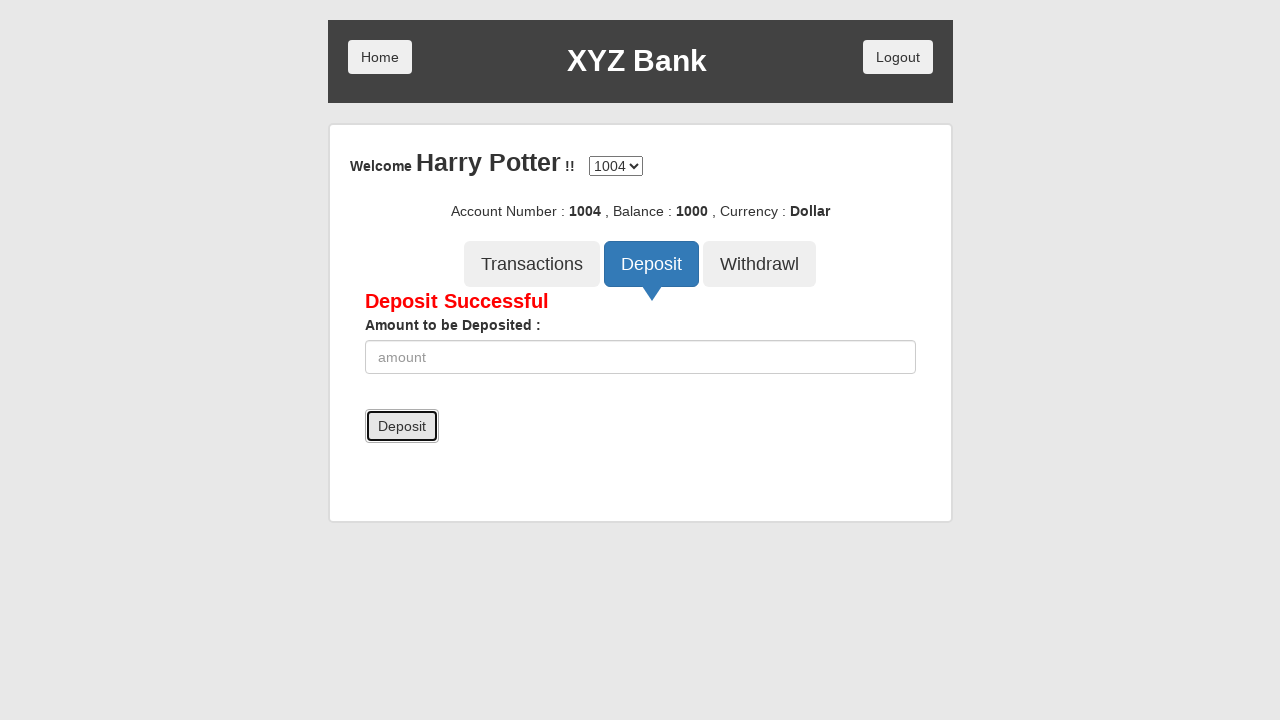

Verified 'Deposit Successful' message is present
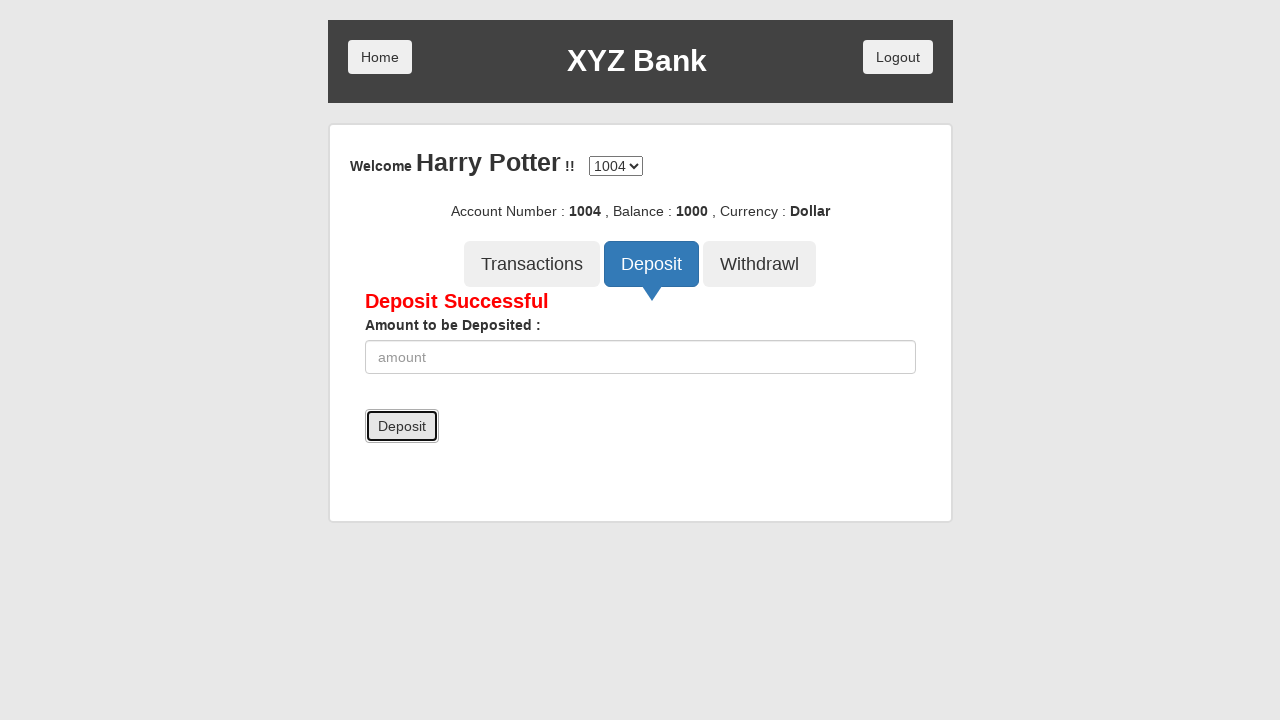

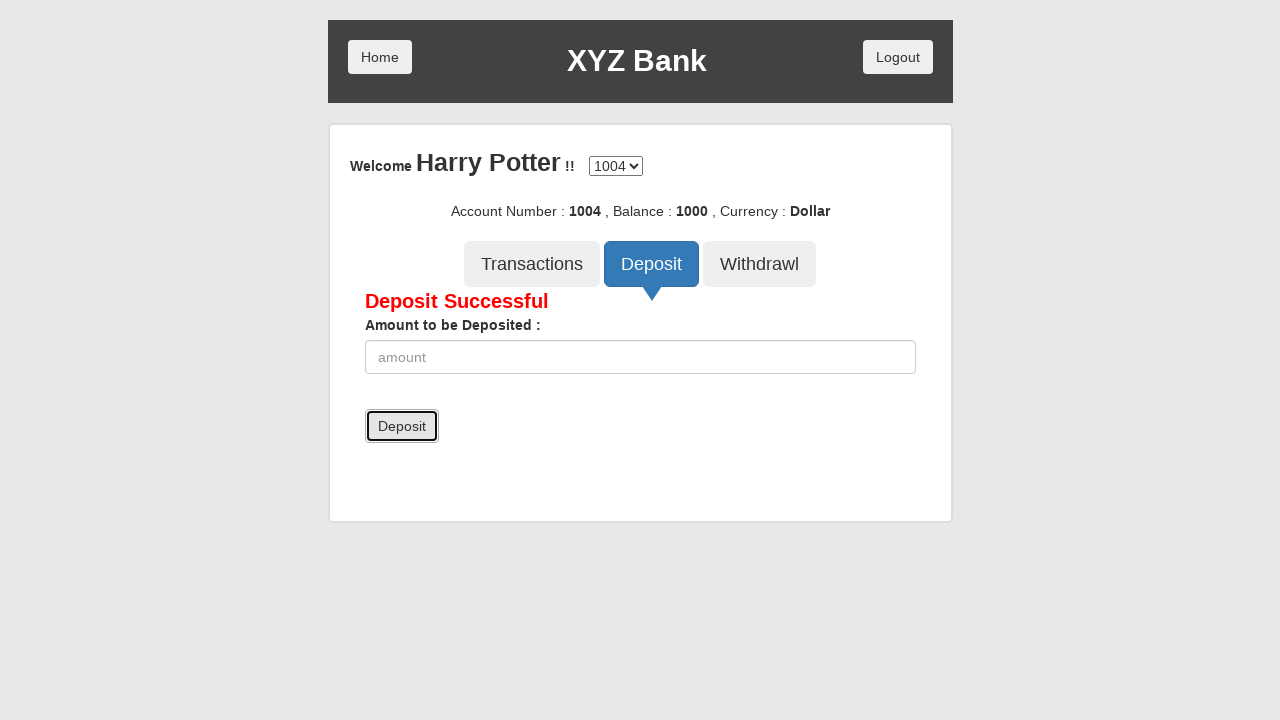